Tests a text box form by filling in name, email, current address, and permanent address fields, then verifies the submitted data is displayed correctly.

Starting URL: https://demoqa.com/

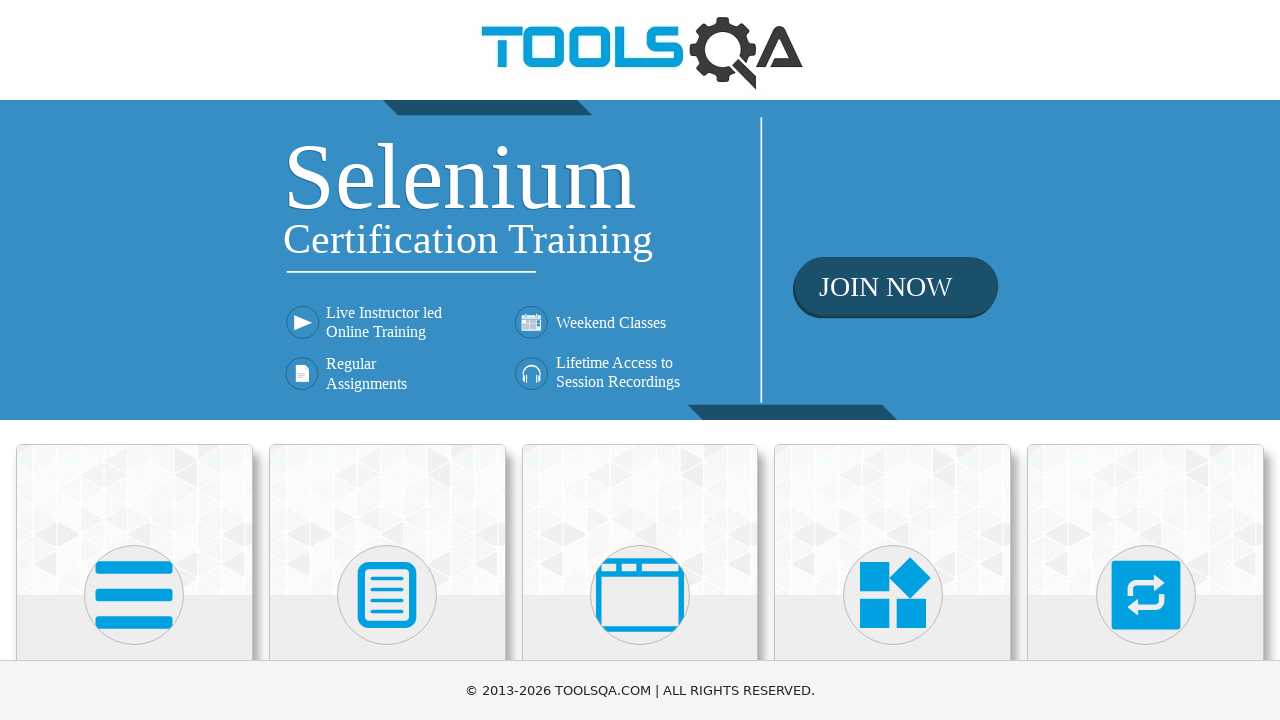

Clicked on Elements card on landing page at (134, 360) on text=Elements
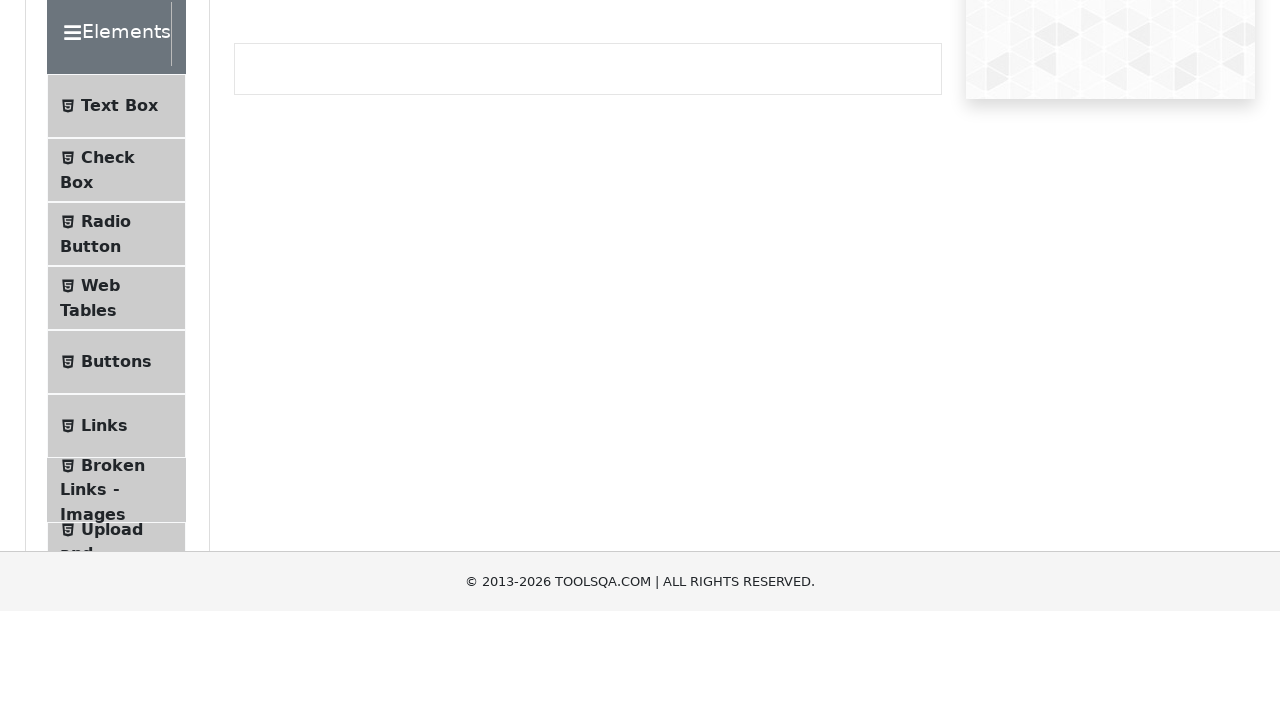

Clicked on Text Box menu item at (119, 261) on text=Text Box
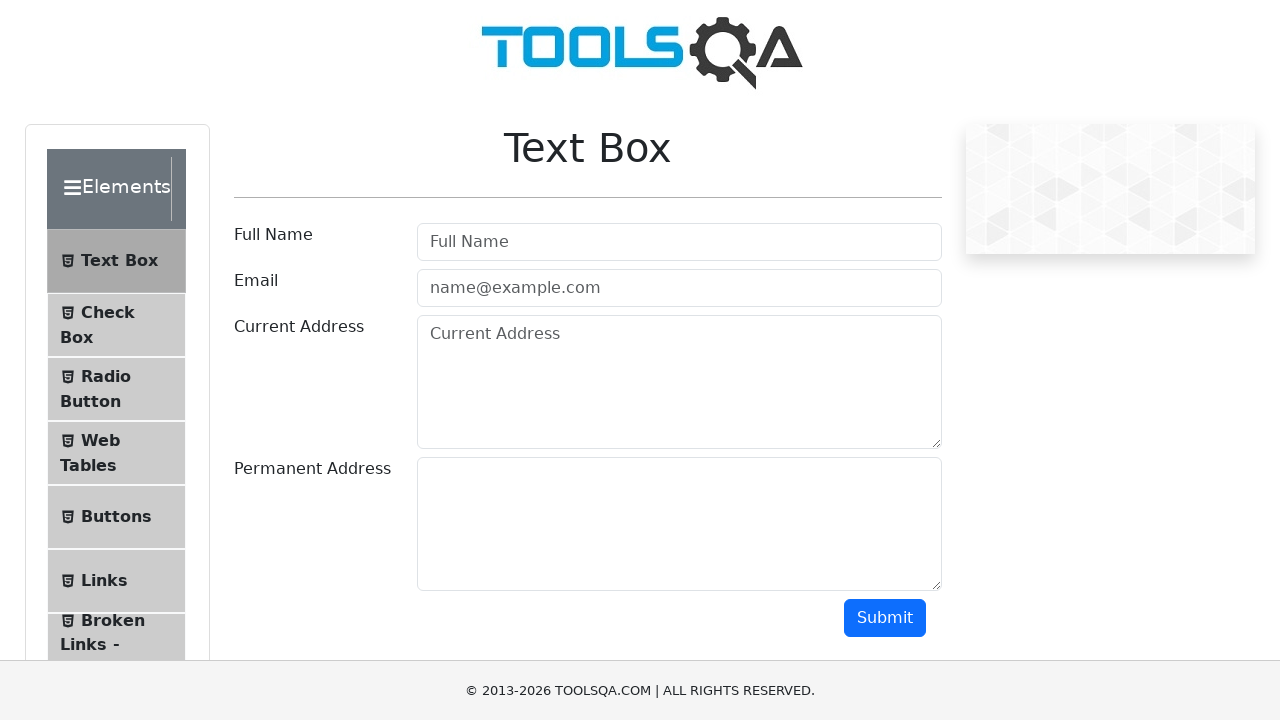

Filled userName field with 'John Smith' on #userName
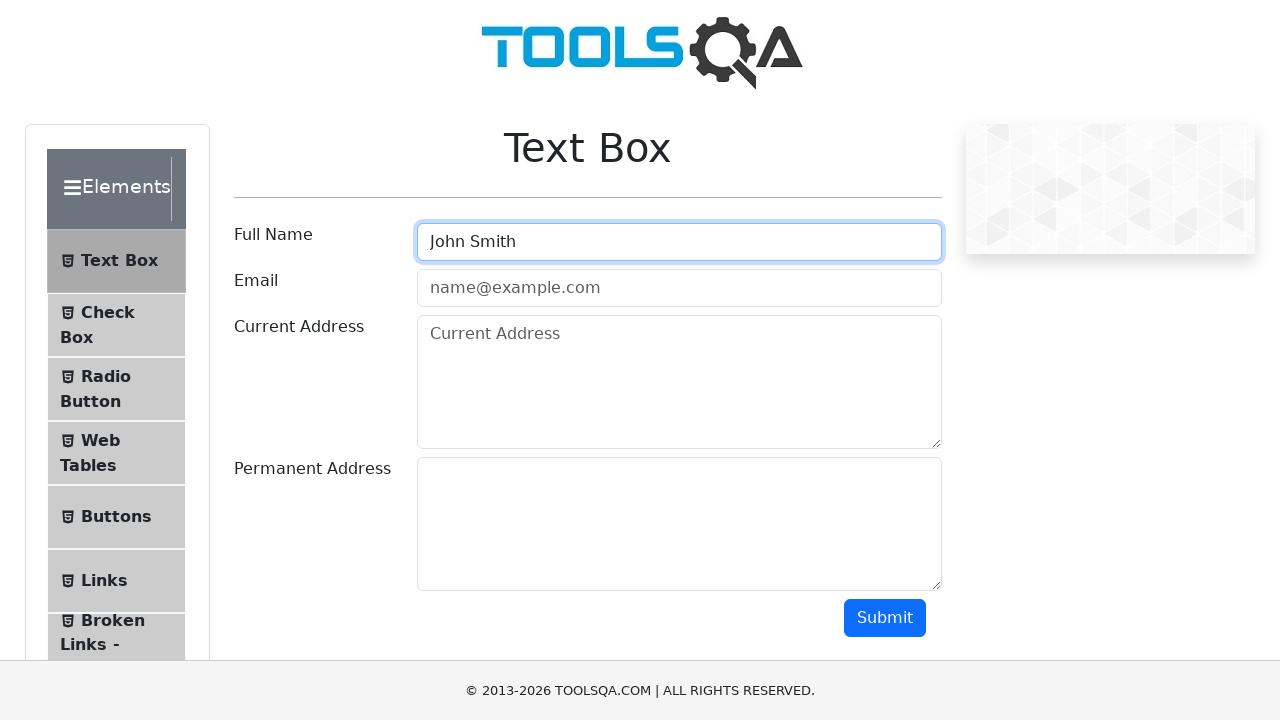

Filled userEmail field with 'johnsmith@example.com' on #userEmail
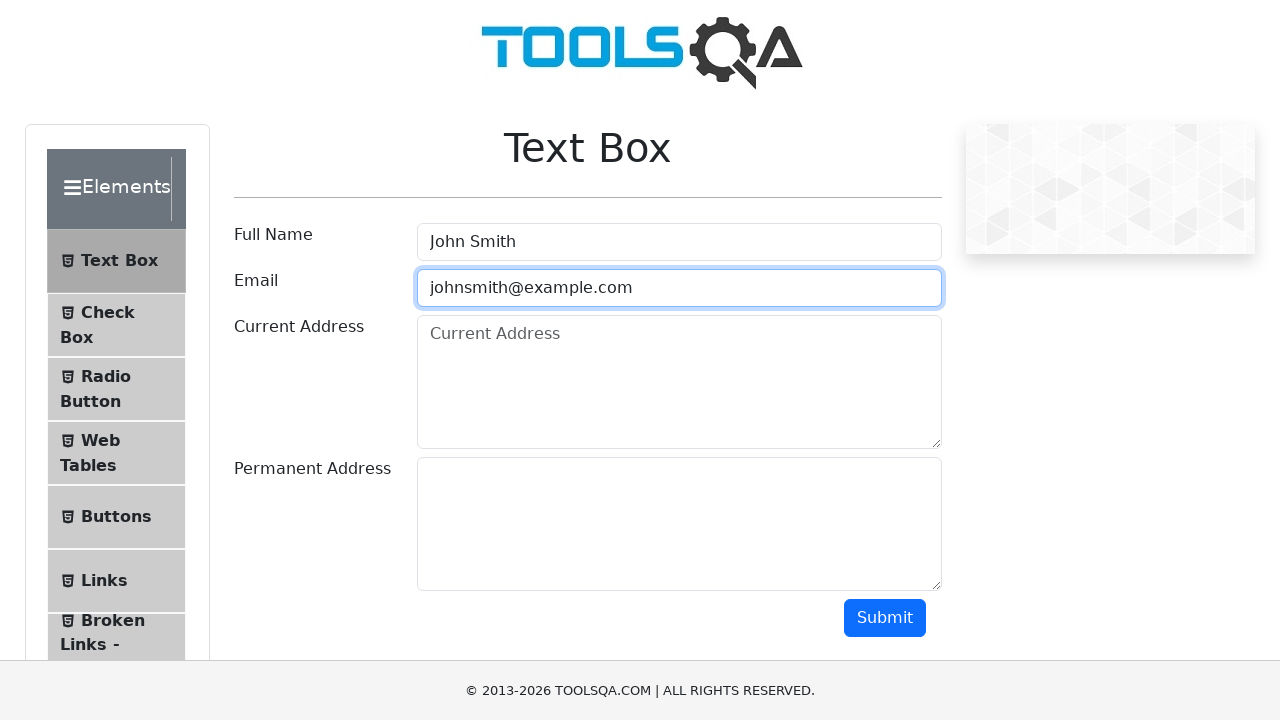

Filled currentAddress field with '123 Main Street, New York, NY 10001' on #currentAddress
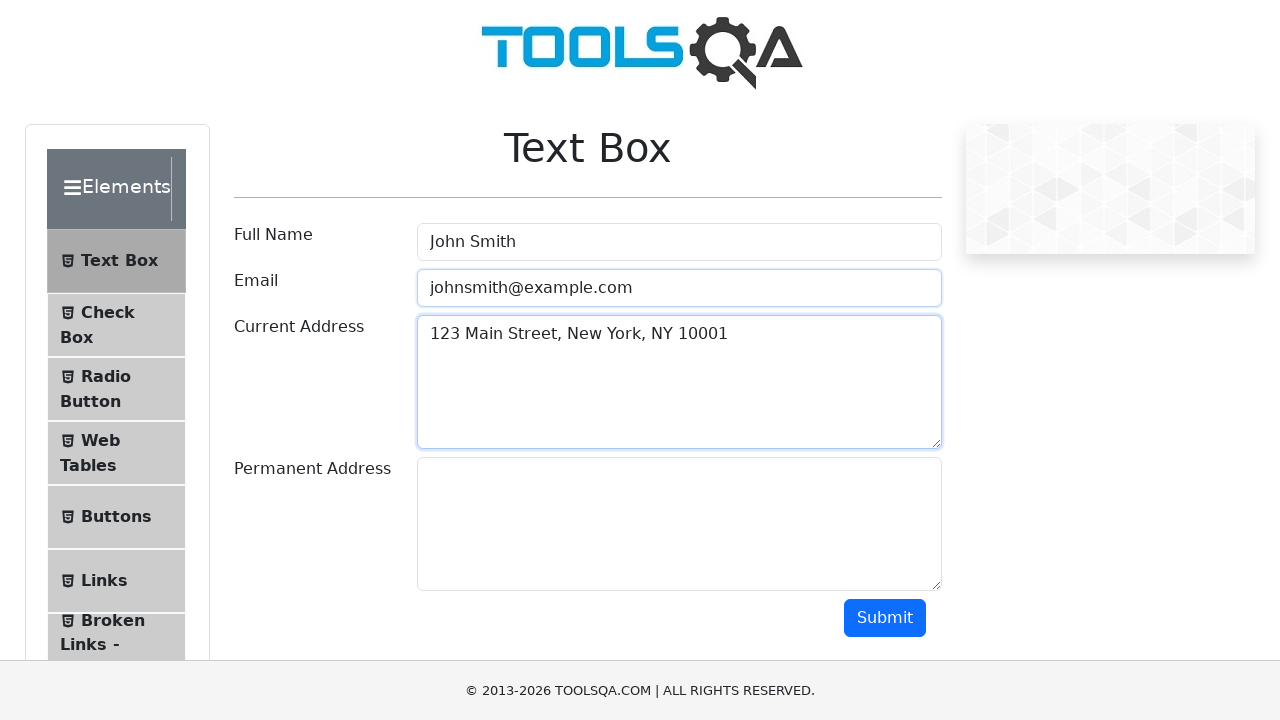

Filled permanentAddress field with '456 Oak Avenue, Los Angeles, CA 90001' on #permanentAddress
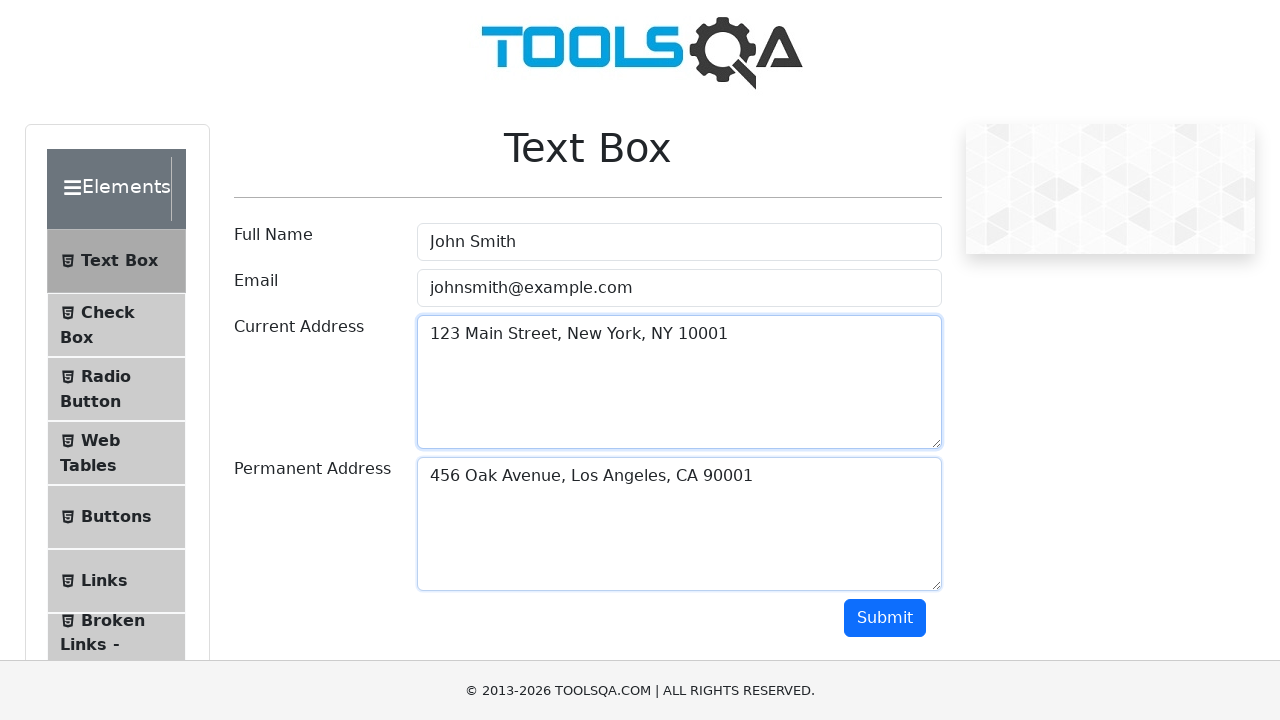

Clicked submit button to submit the form at (885, 618) on #submit
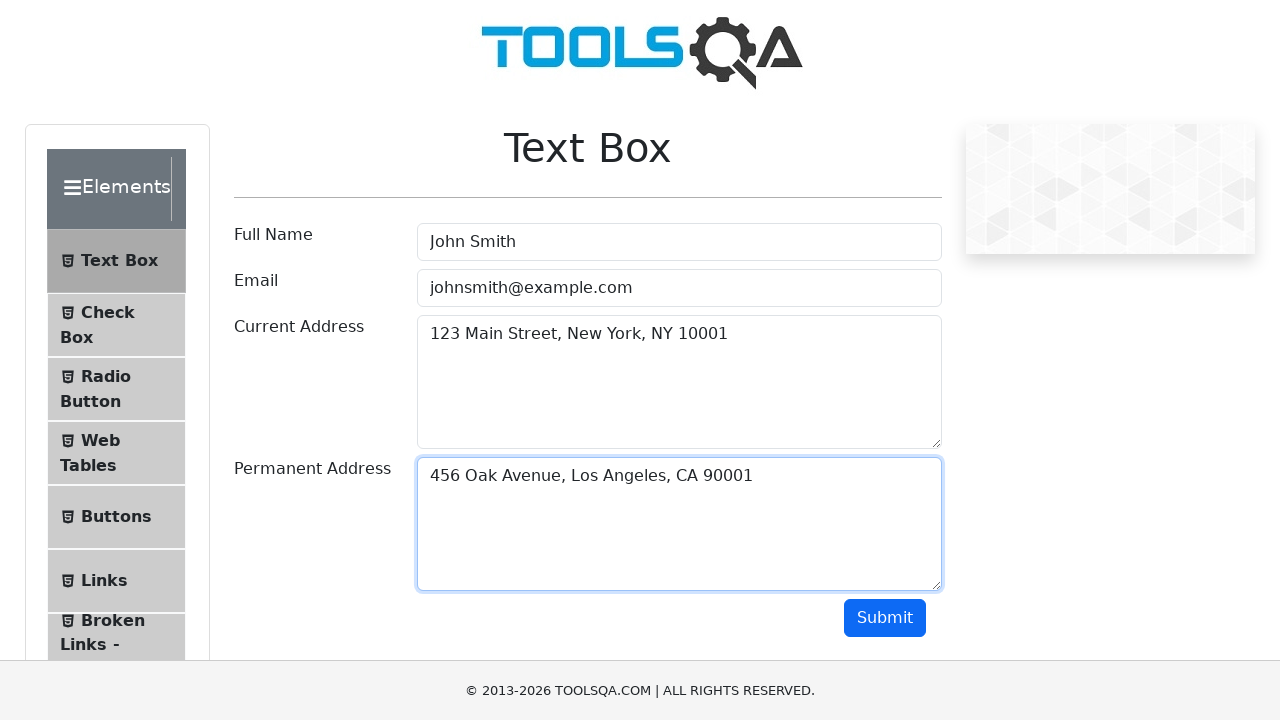

Results output element loaded and displayed
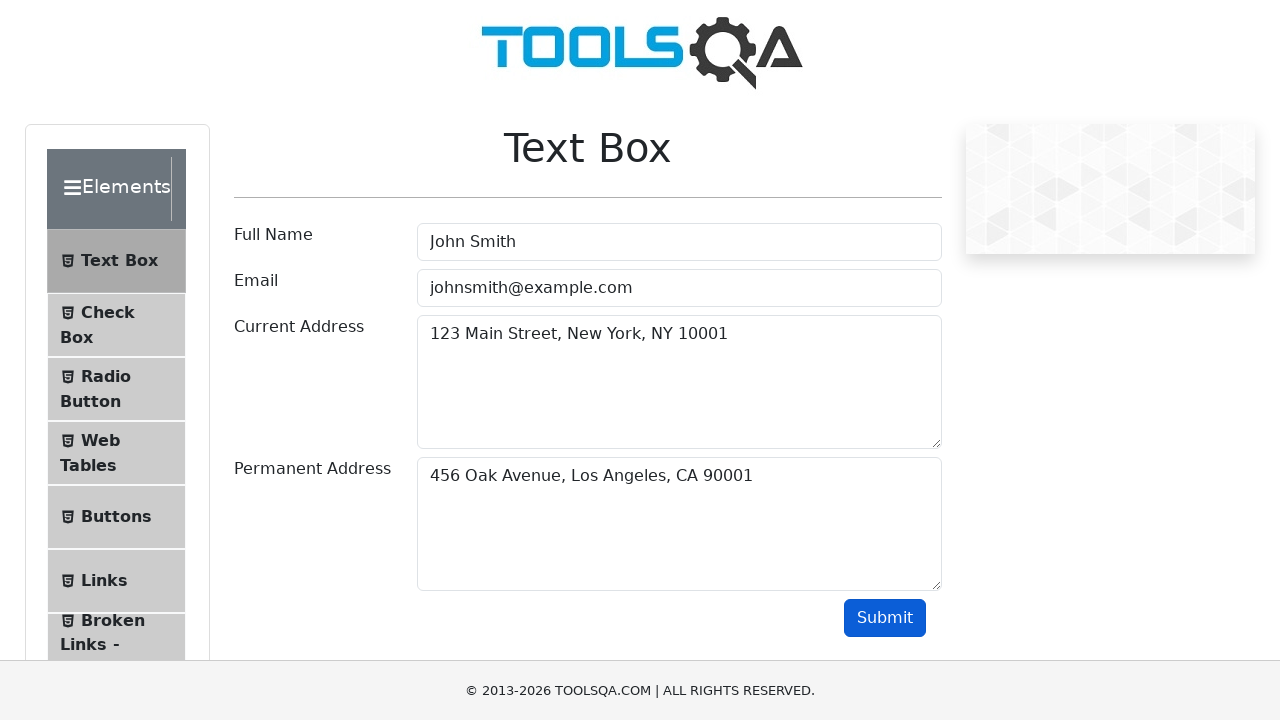

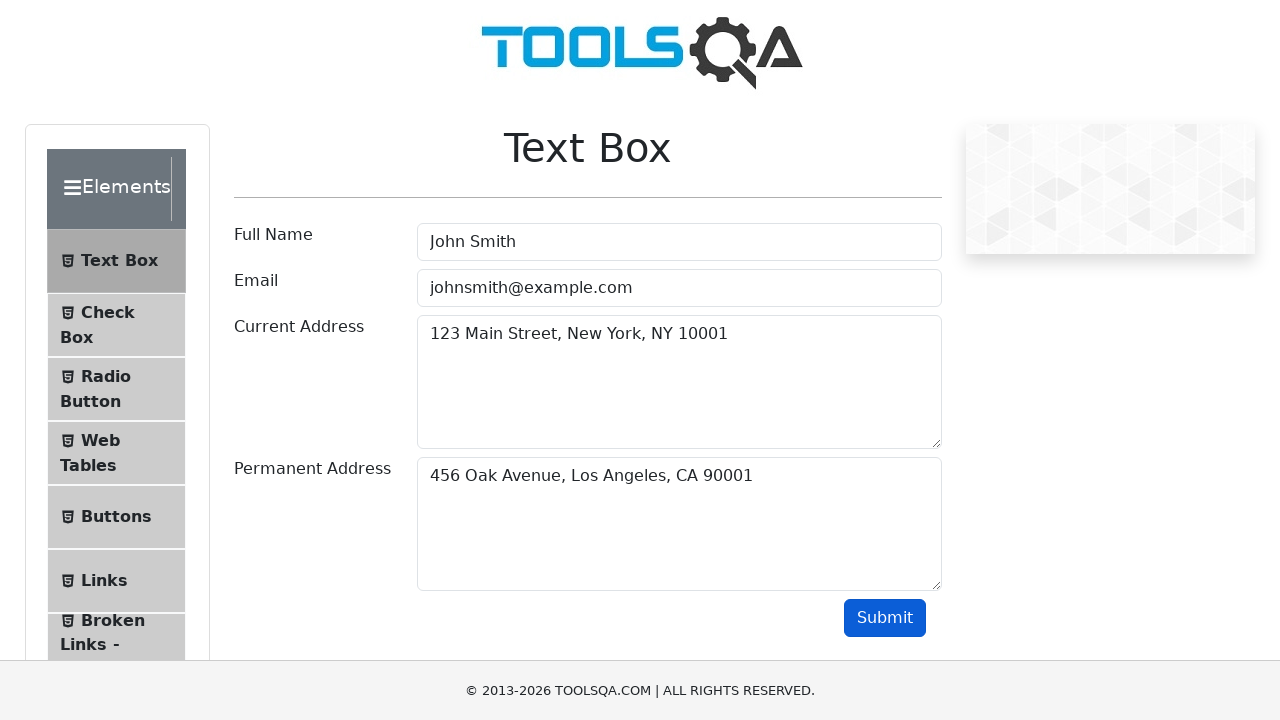